Tests dynamic control visibility by clicking a toggle button to hide a checkbox, waiting for it to disappear, then clicking again to show it and verifying it reappears.

Starting URL: https://v1.training-support.net/selenium/dynamic-controls

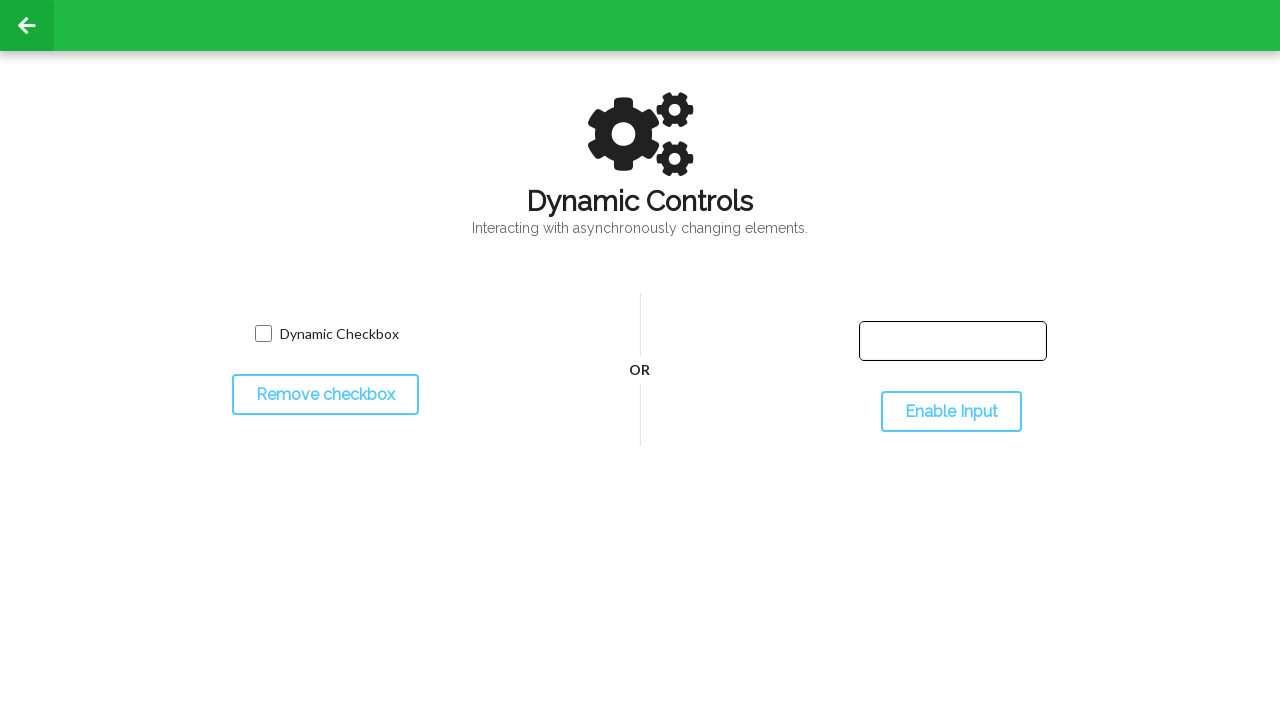

Clicked toggle button to hide the checkbox at (325, 395) on #toggleCheckbox
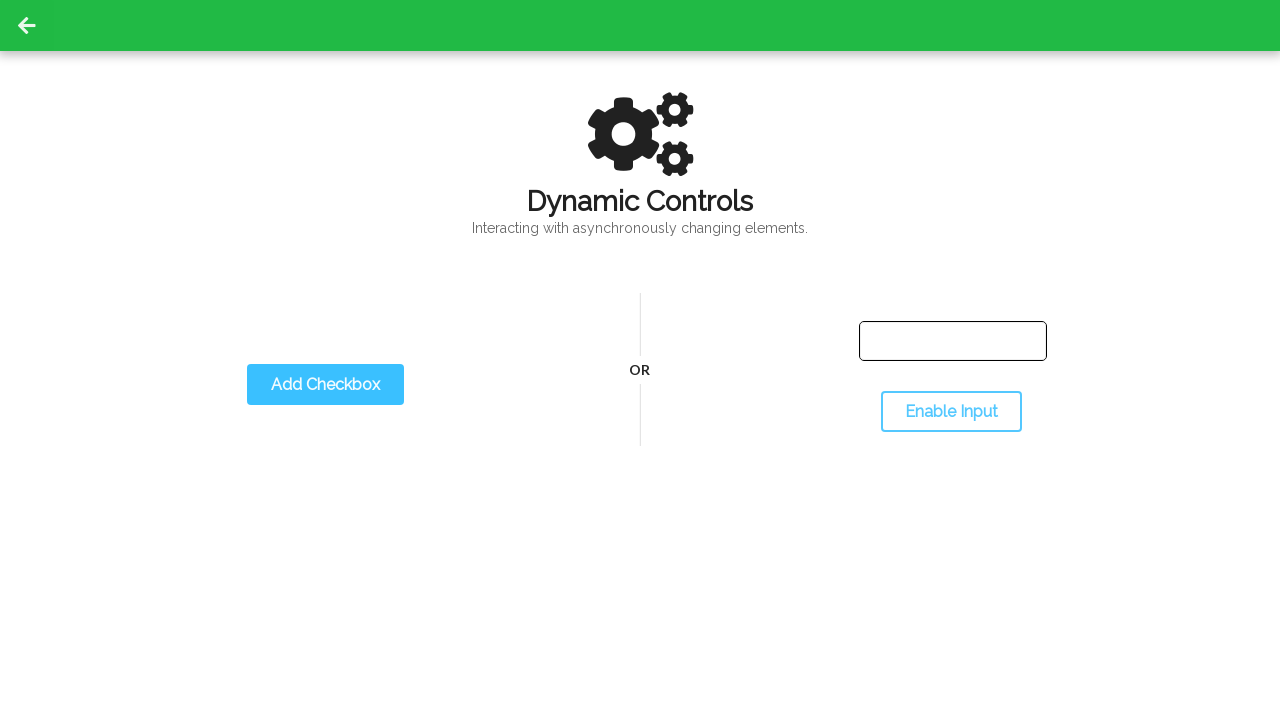

Checkbox has become hidden after toggle
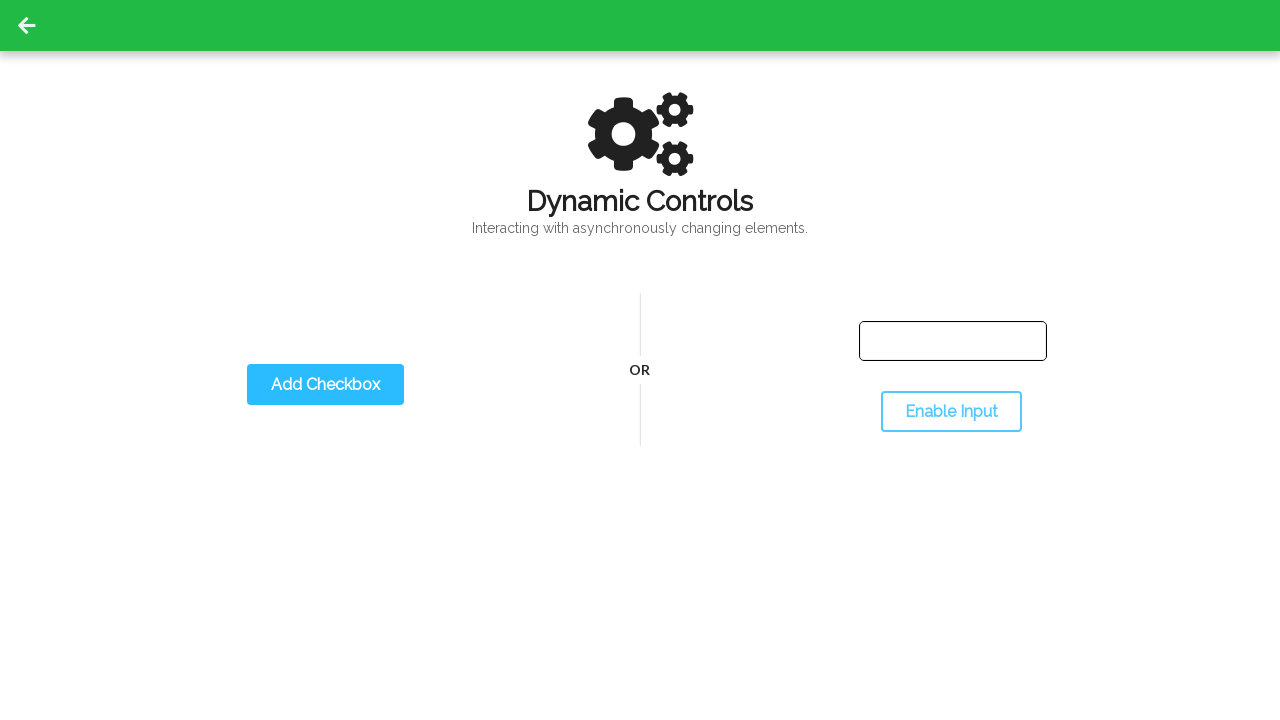

Clicked toggle button again to show the checkbox at (325, 385) on #toggleCheckbox
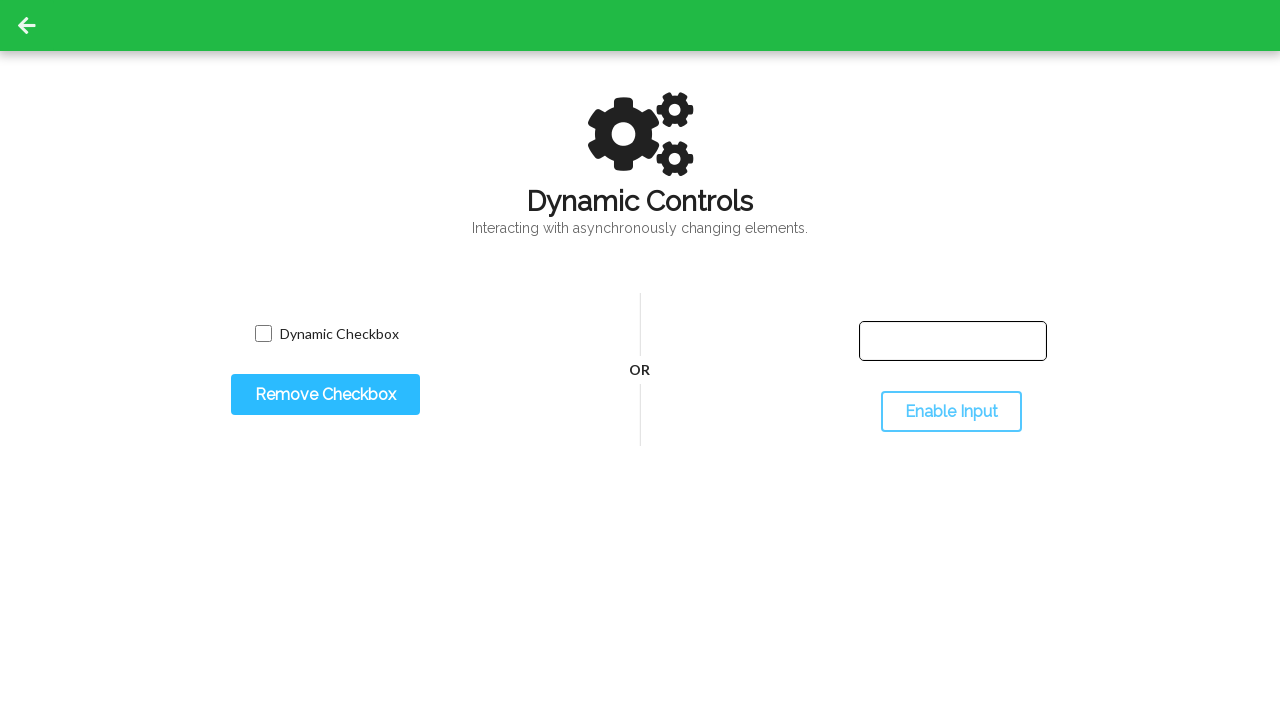

Checkbox has become visible again after second toggle
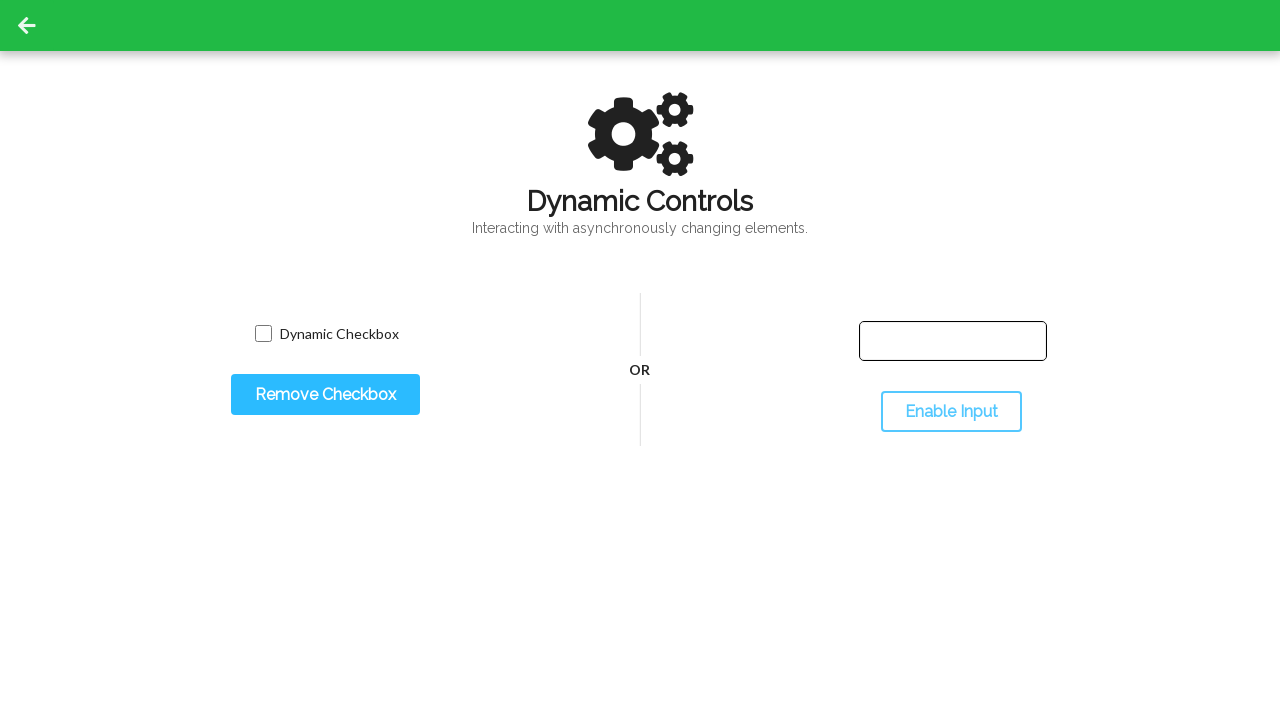

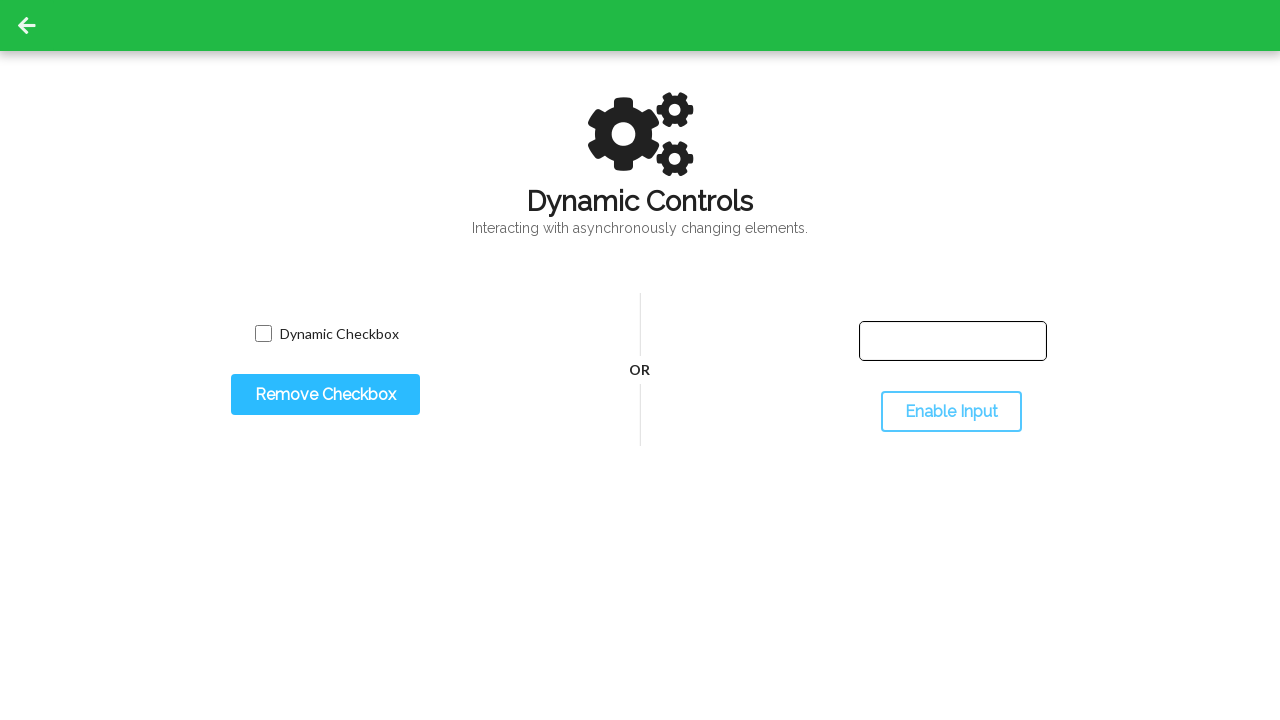